Navigates to the Cydeo practice tool dropdowns page and verifies the month dropdown is displayed with selectable options

Starting URL: https://practice.cydeo.com/dropdown

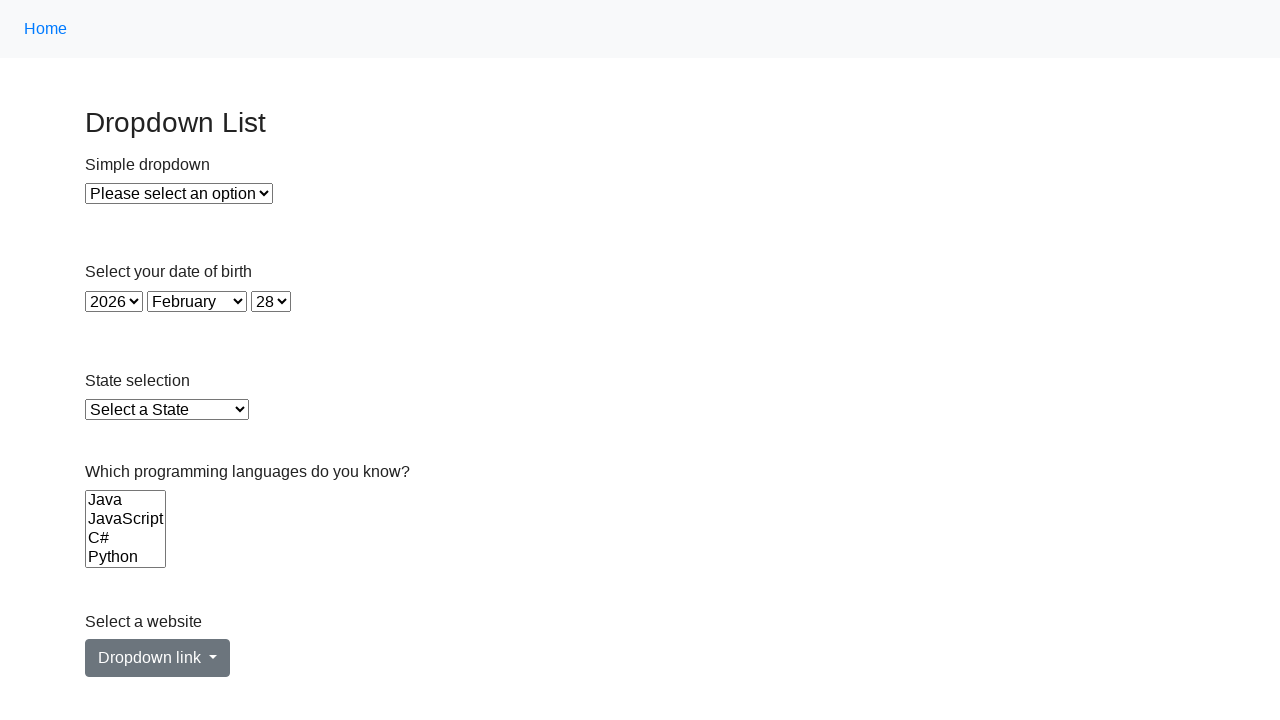

Month dropdown selector loaded on the page
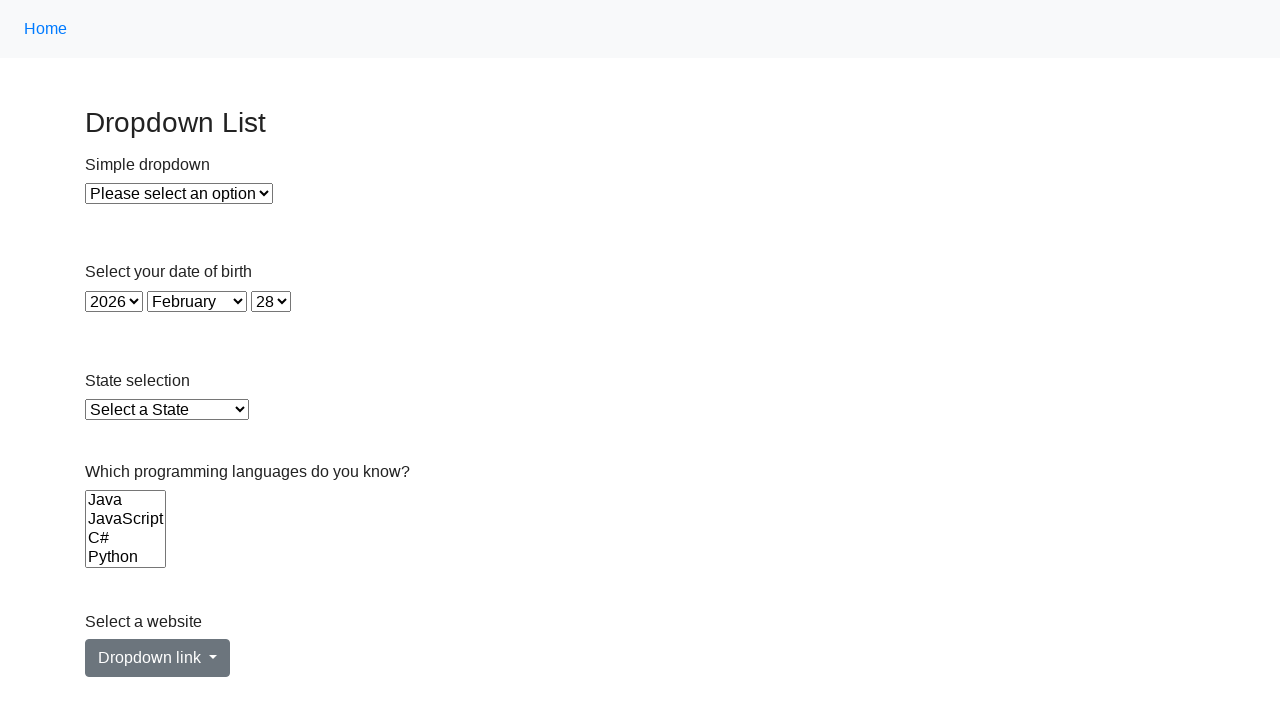

Located month dropdown element
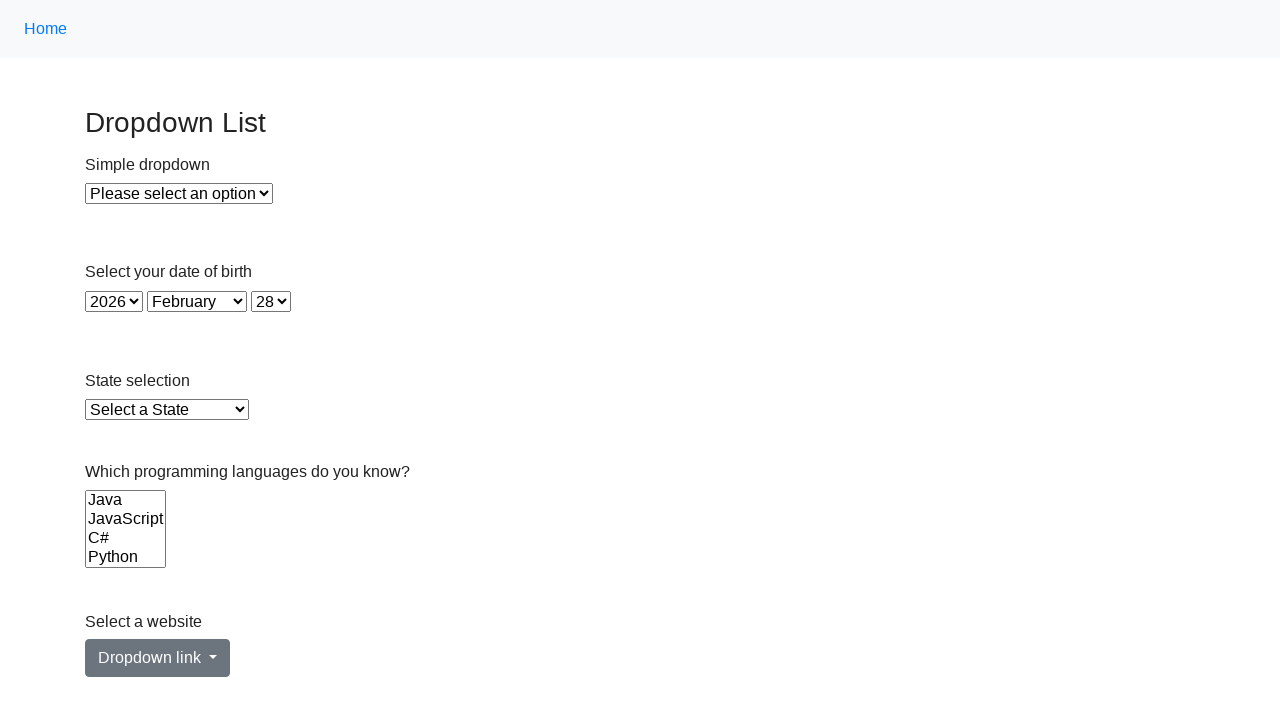

Month dropdown is visible on the page
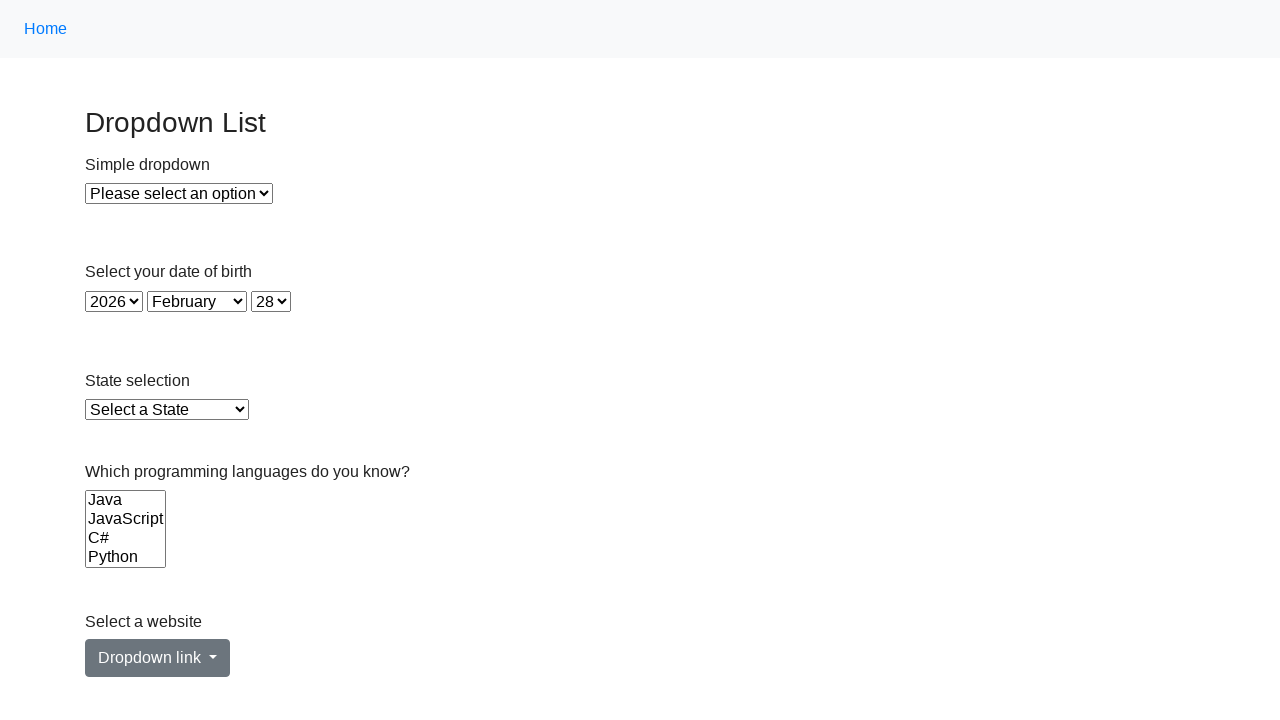

Clicked on month dropdown to open it and verify it's interactive at (197, 301) on #month
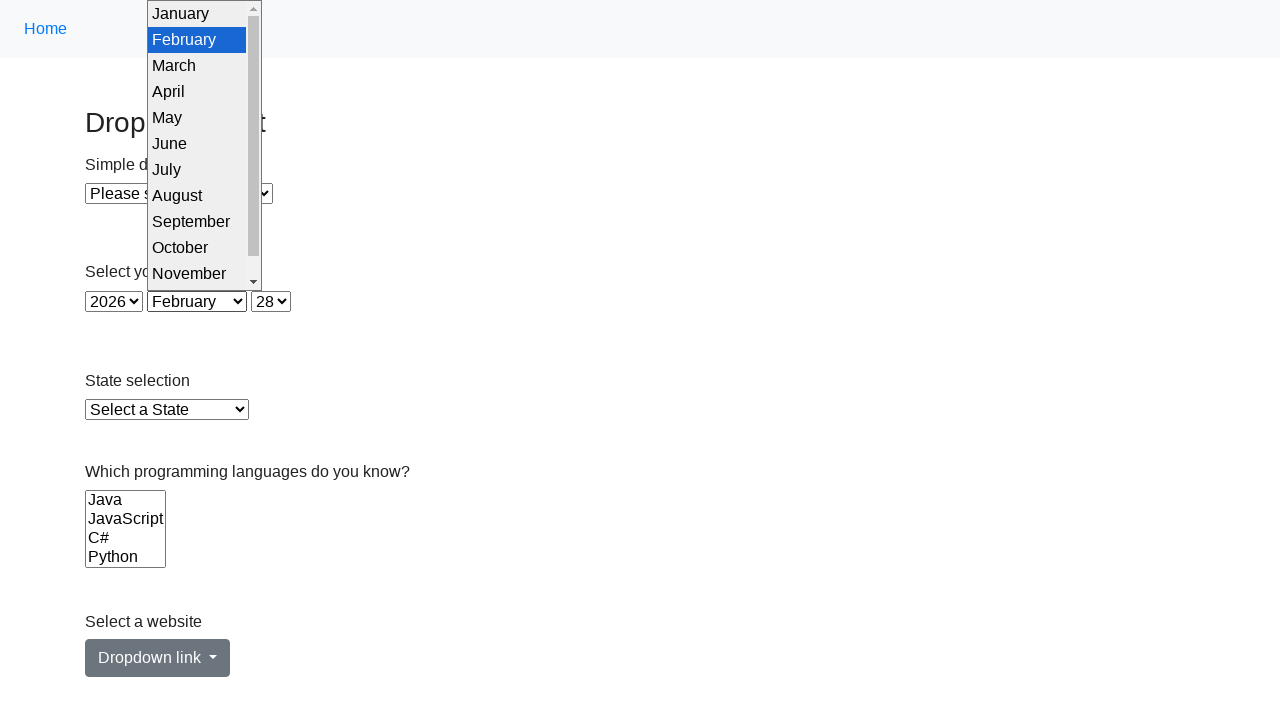

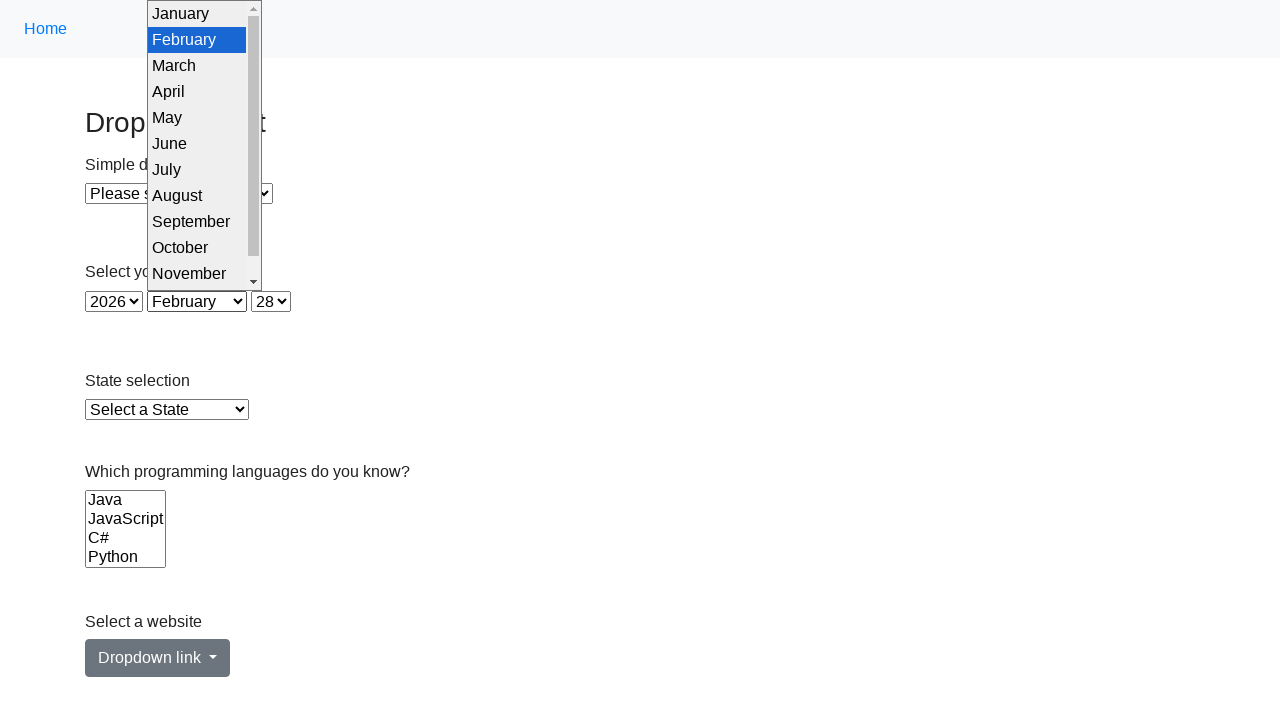